Opens the City Union Bank website and maximizes the browser window

Starting URL: https://www.cityunionbank.com/

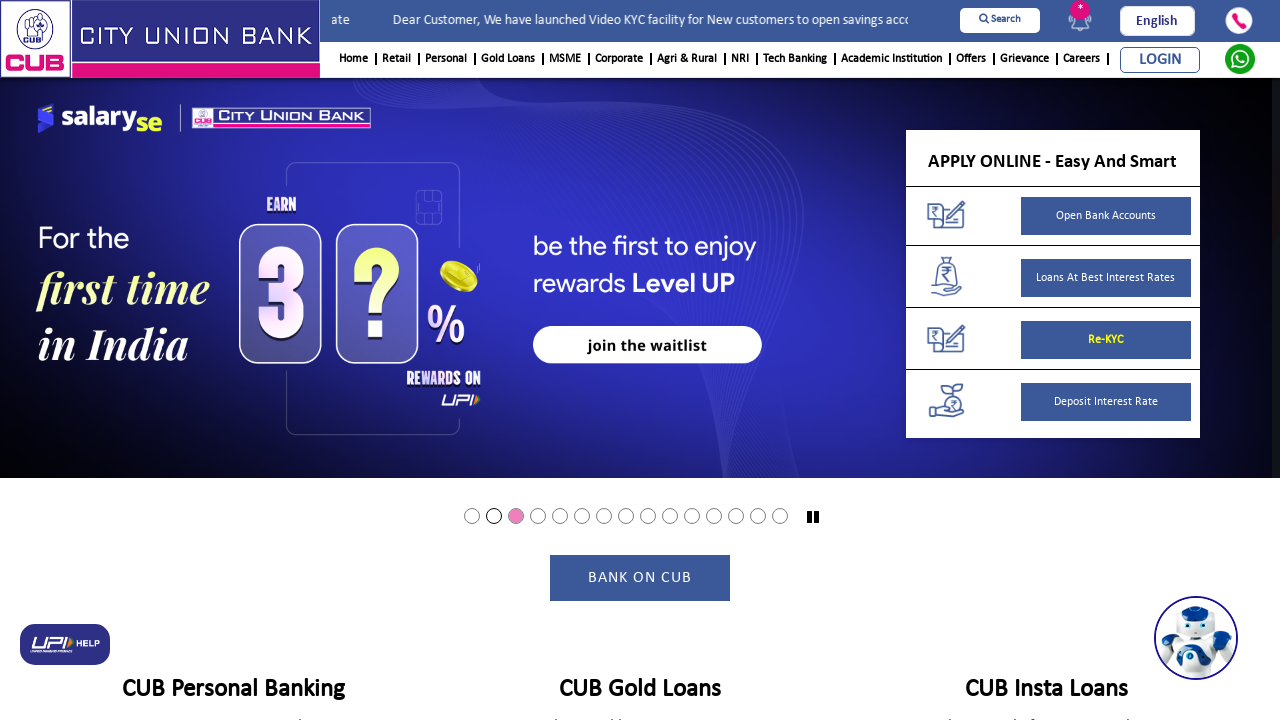

Set browser viewport to 1920x1080 to maximize window
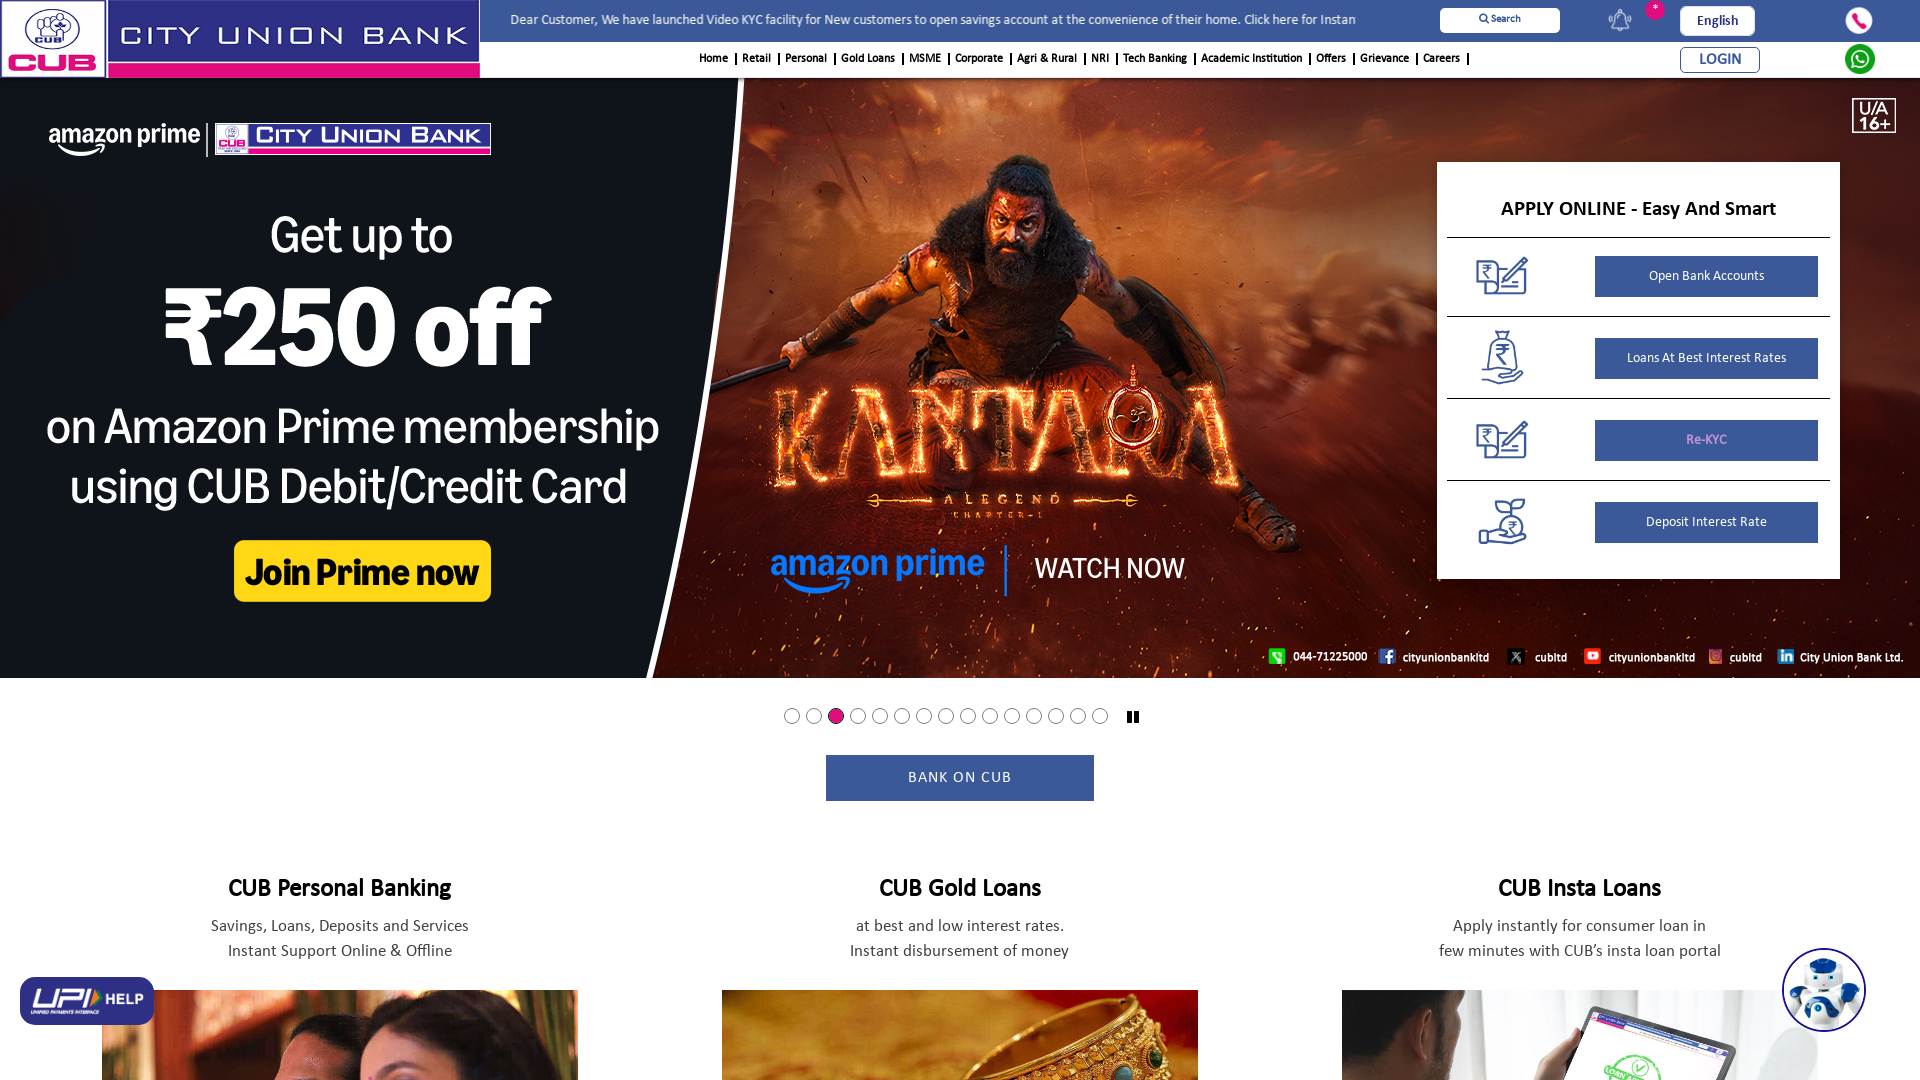

Waited for page to fully load (domcontentloaded)
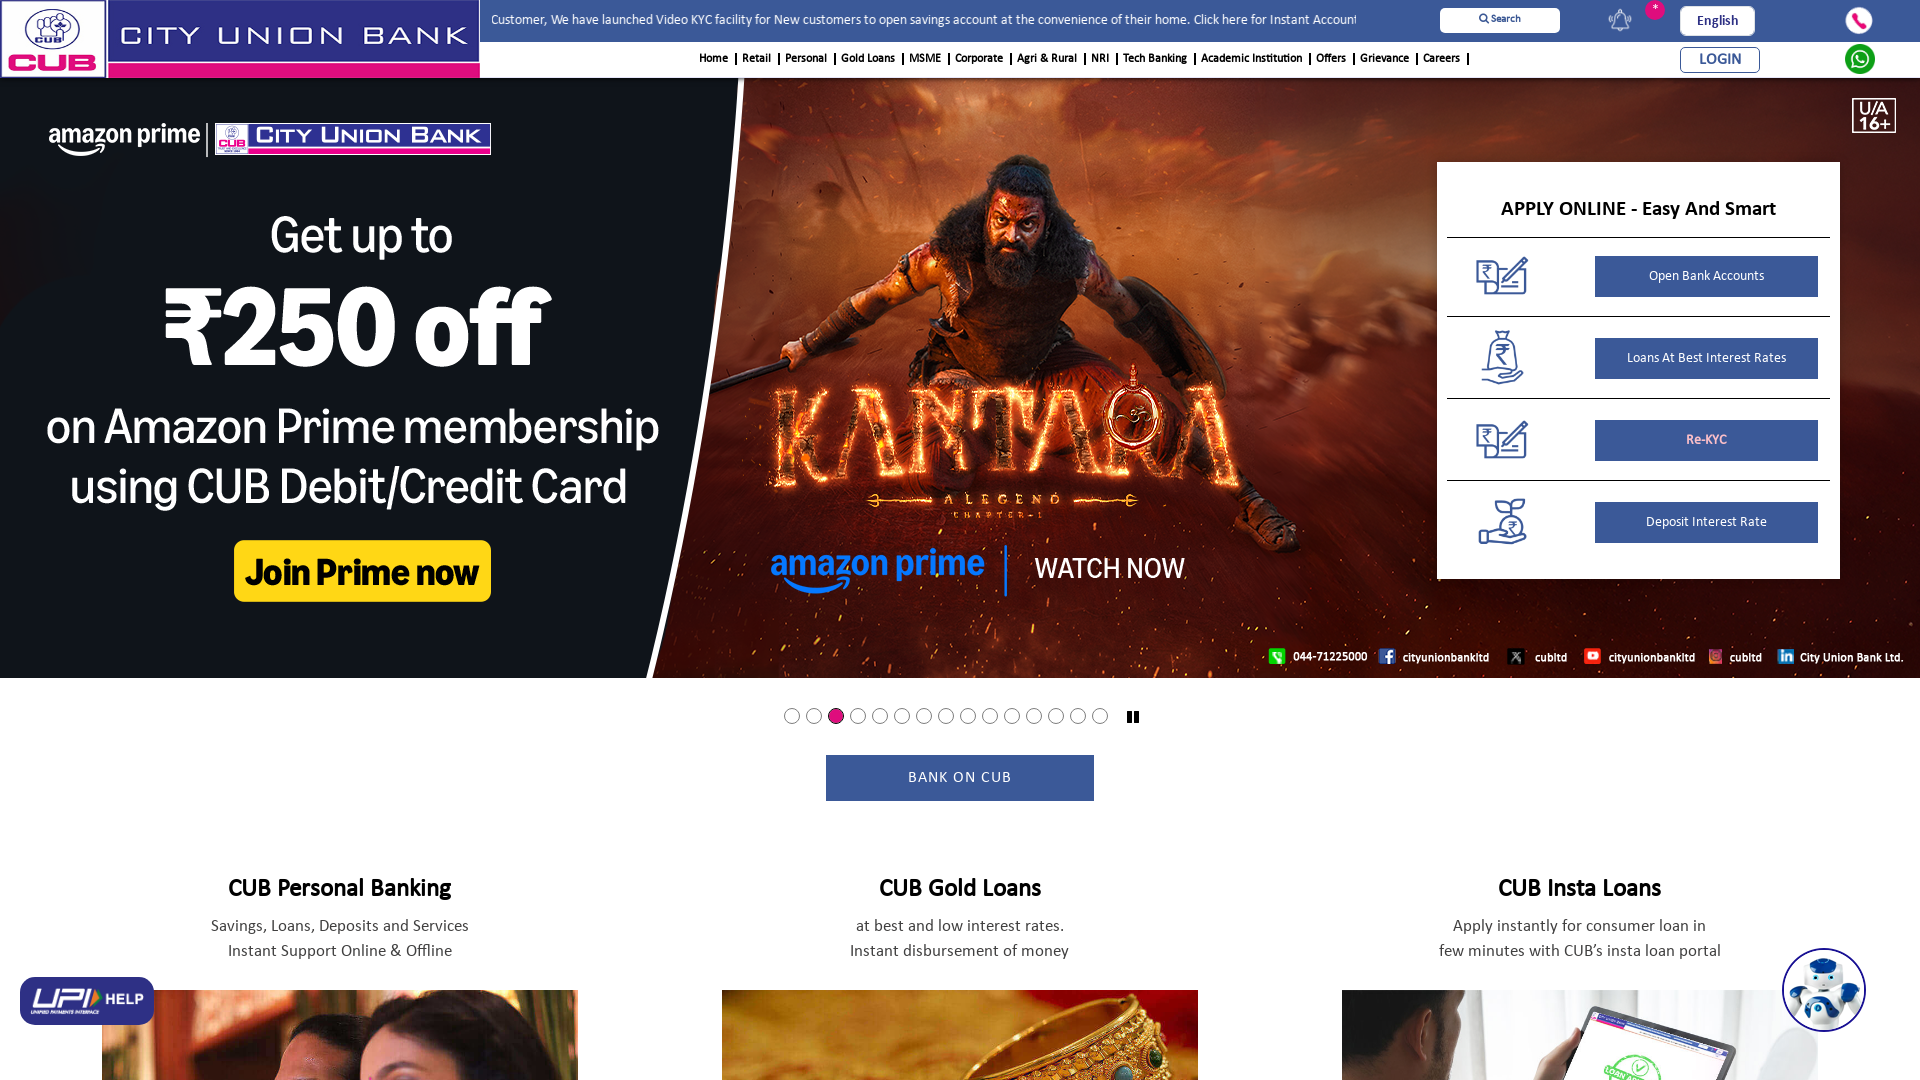

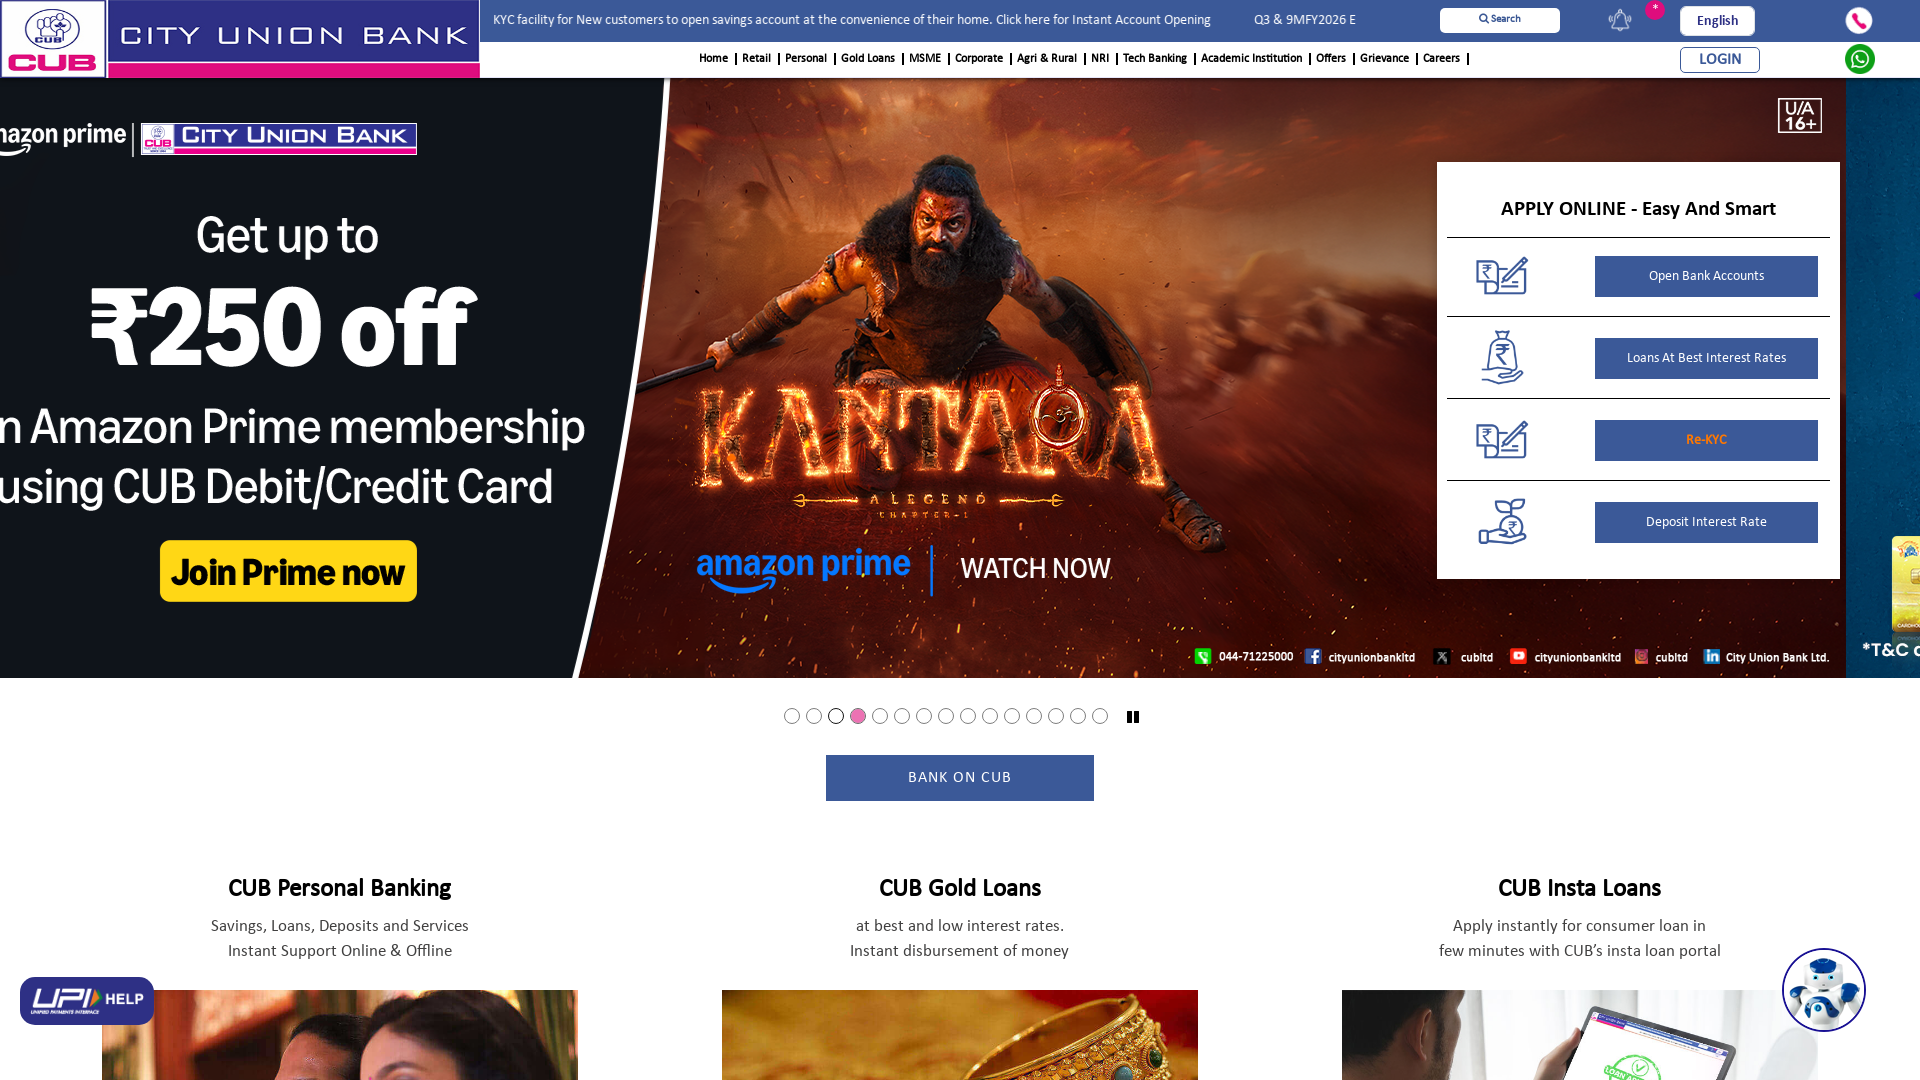